Tests the contact form functionality by opening the contact modal and submitting a message with email, name, and message content

Starting URL: https://www.demoblaze.com

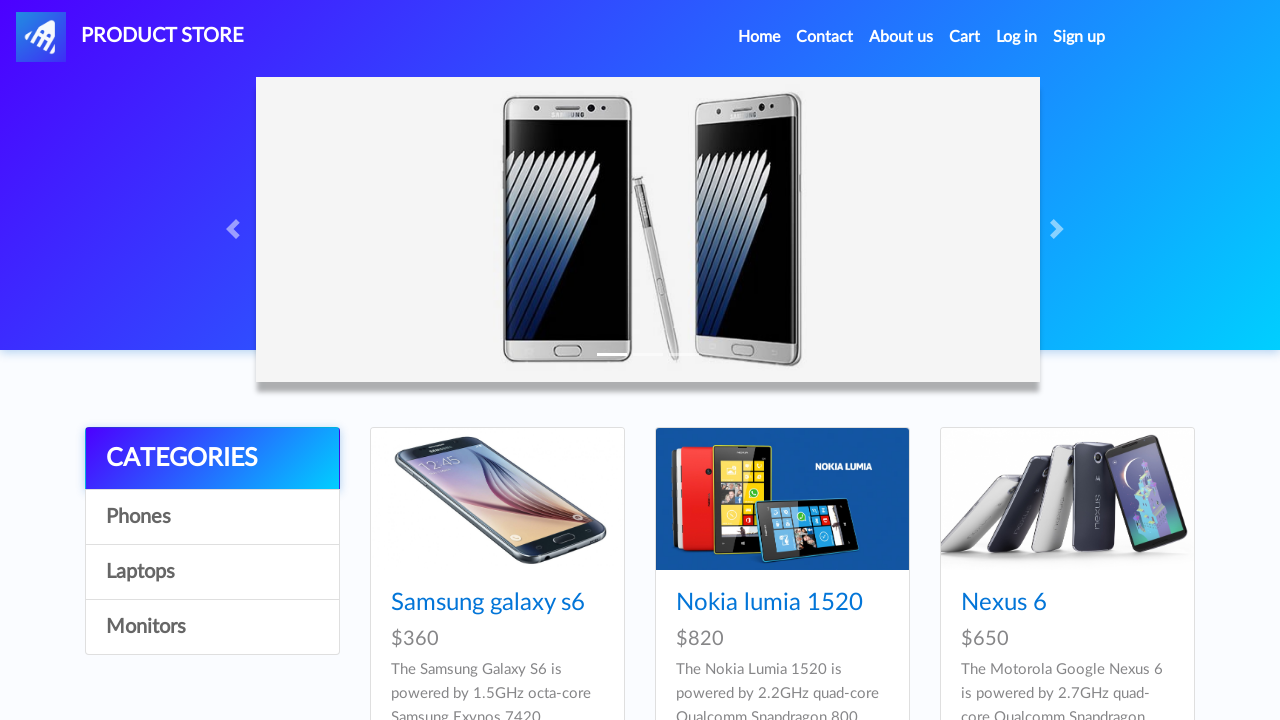

Clicked Contact link in navbar to open contact modal at (825, 37) on a[data-target='#exampleModal']
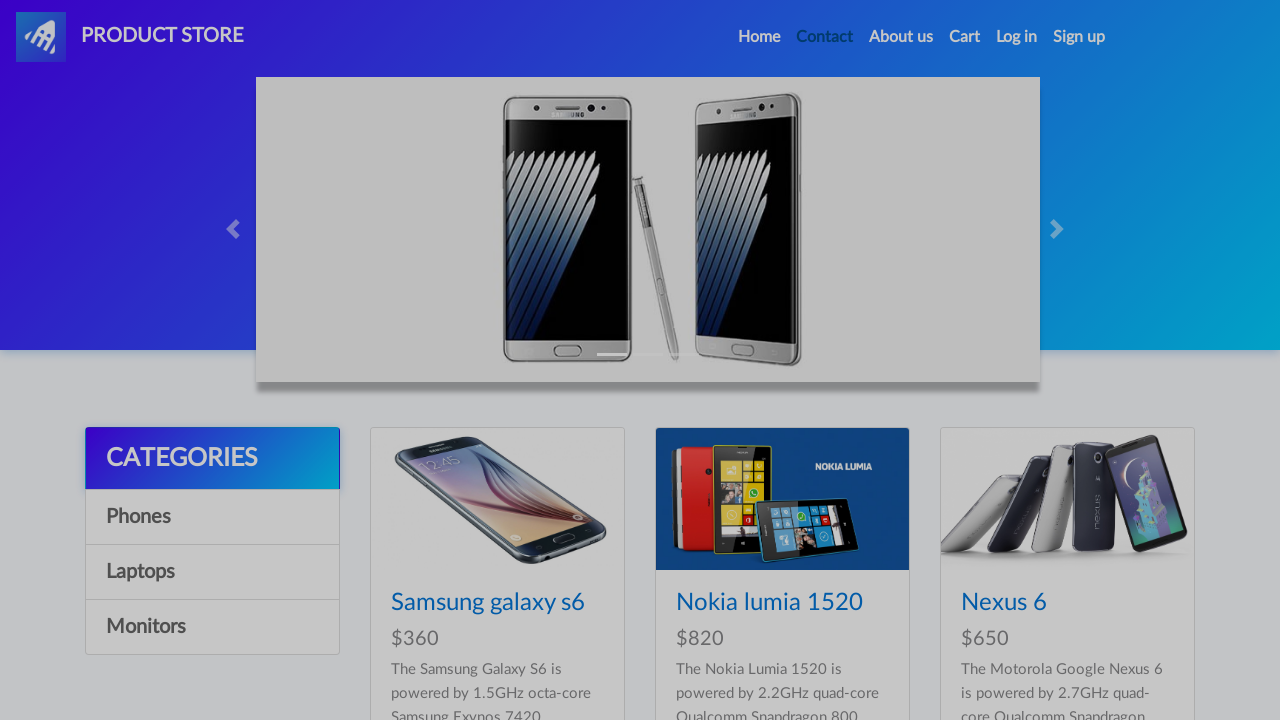

Contact modal appeared and became visible
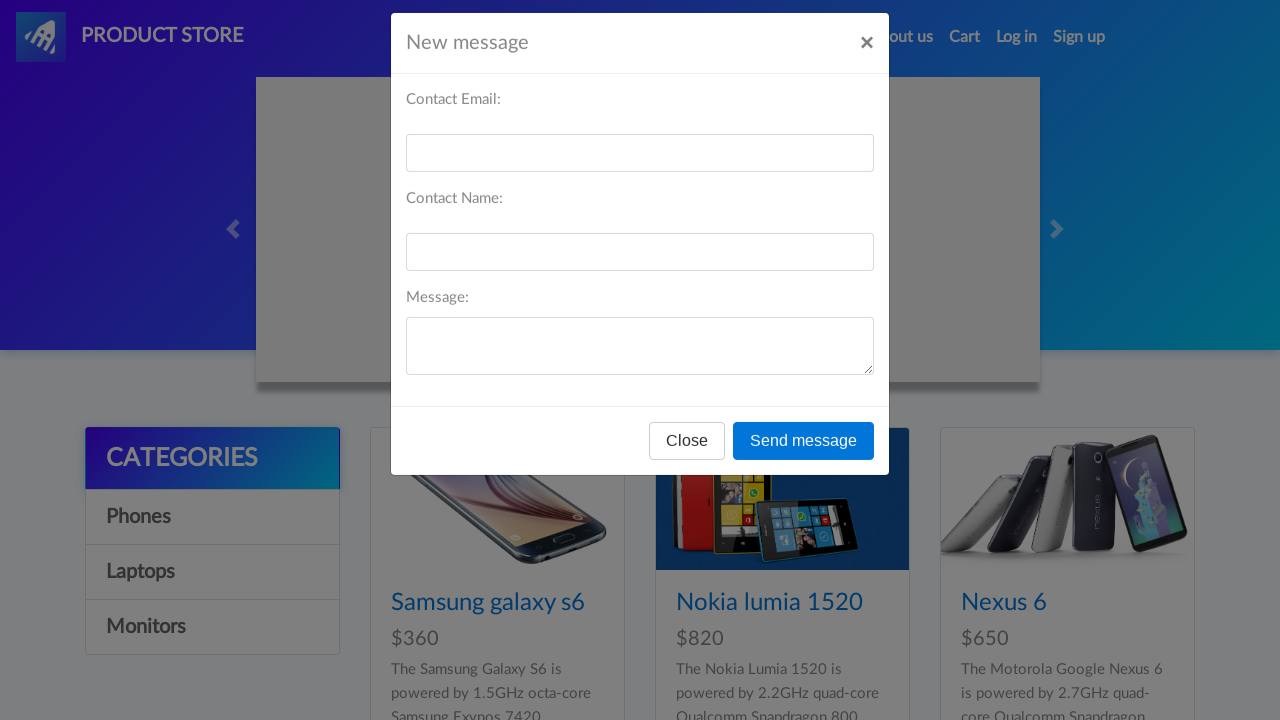

Filled email field with 'marco.test@example.com' on input#recipient-email
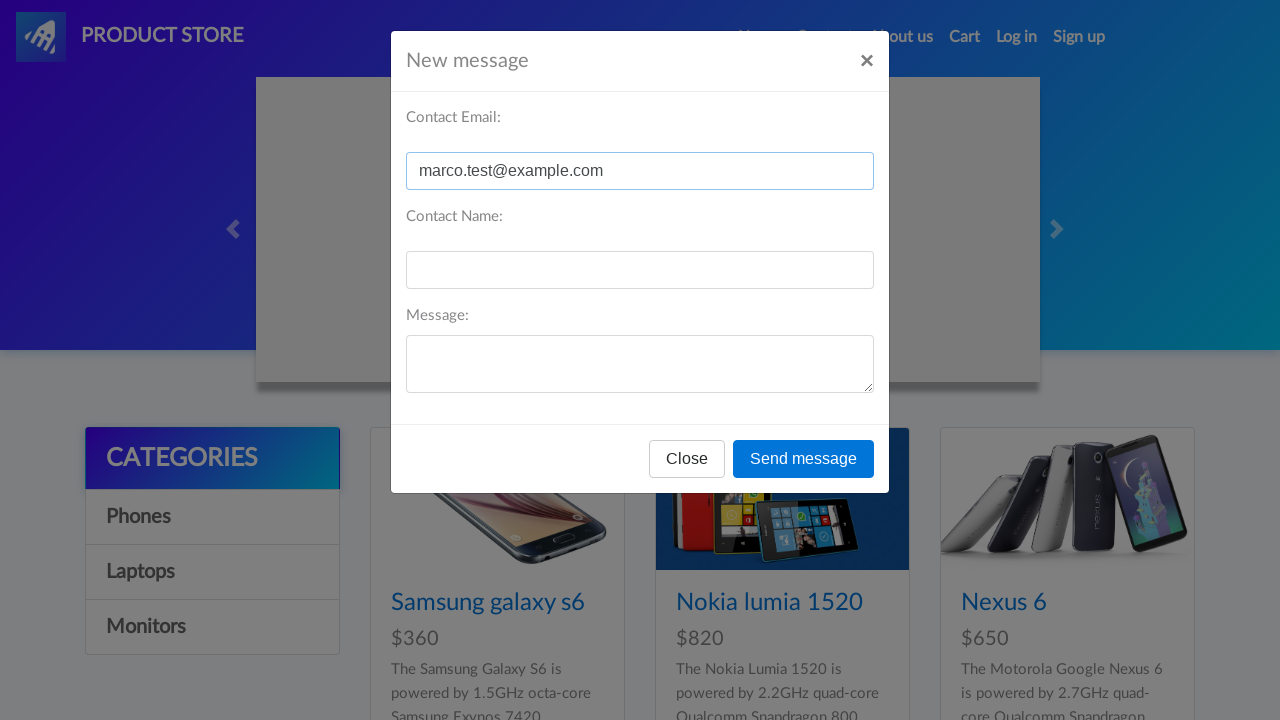

Filled name field with 'Marco Rossi' on input#recipient-name
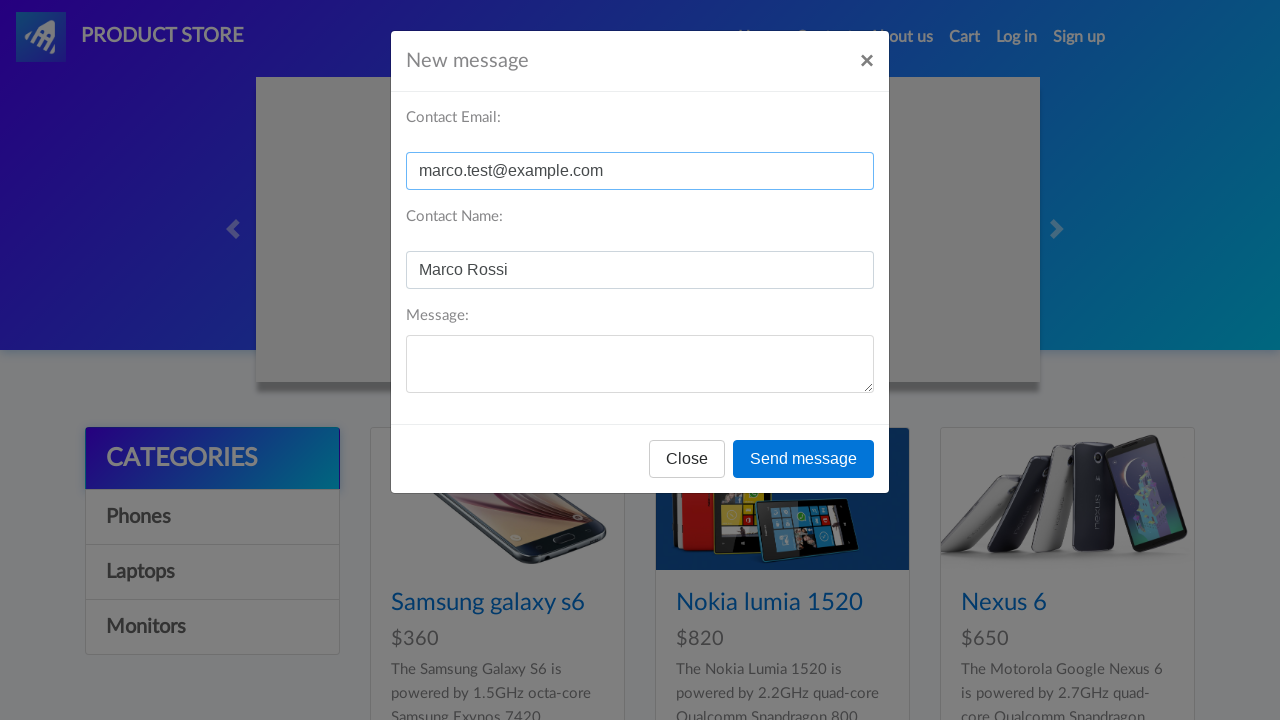

Filled message field with contact inquiry on #message-text
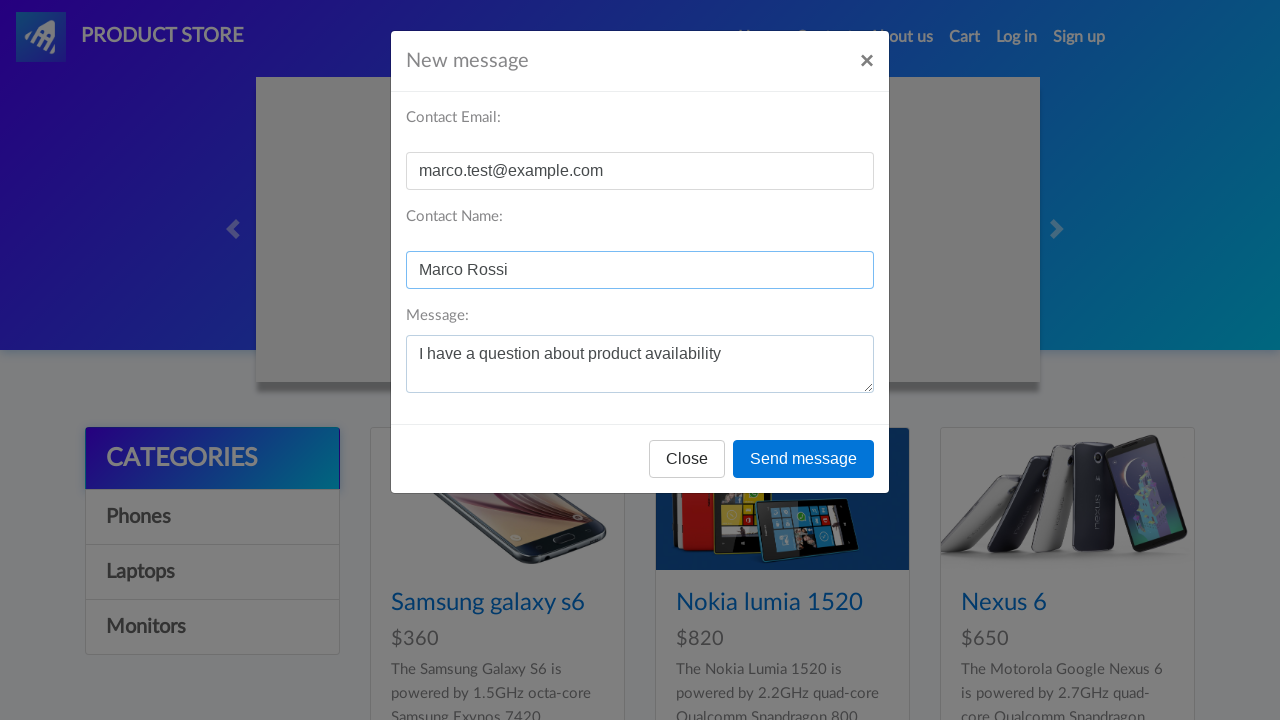

Clicked Send Message button to submit contact form at (804, 459) on #exampleModal .btn-primary
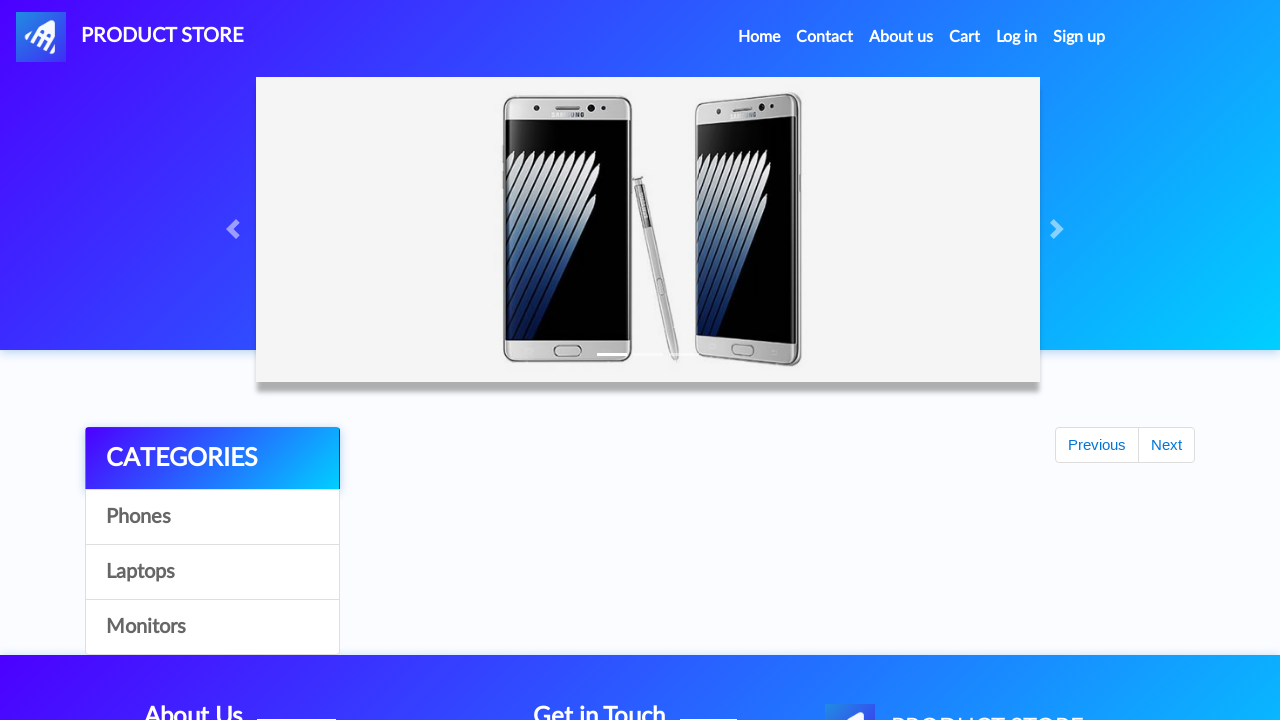

Waited 1 second for alert dialog to appear
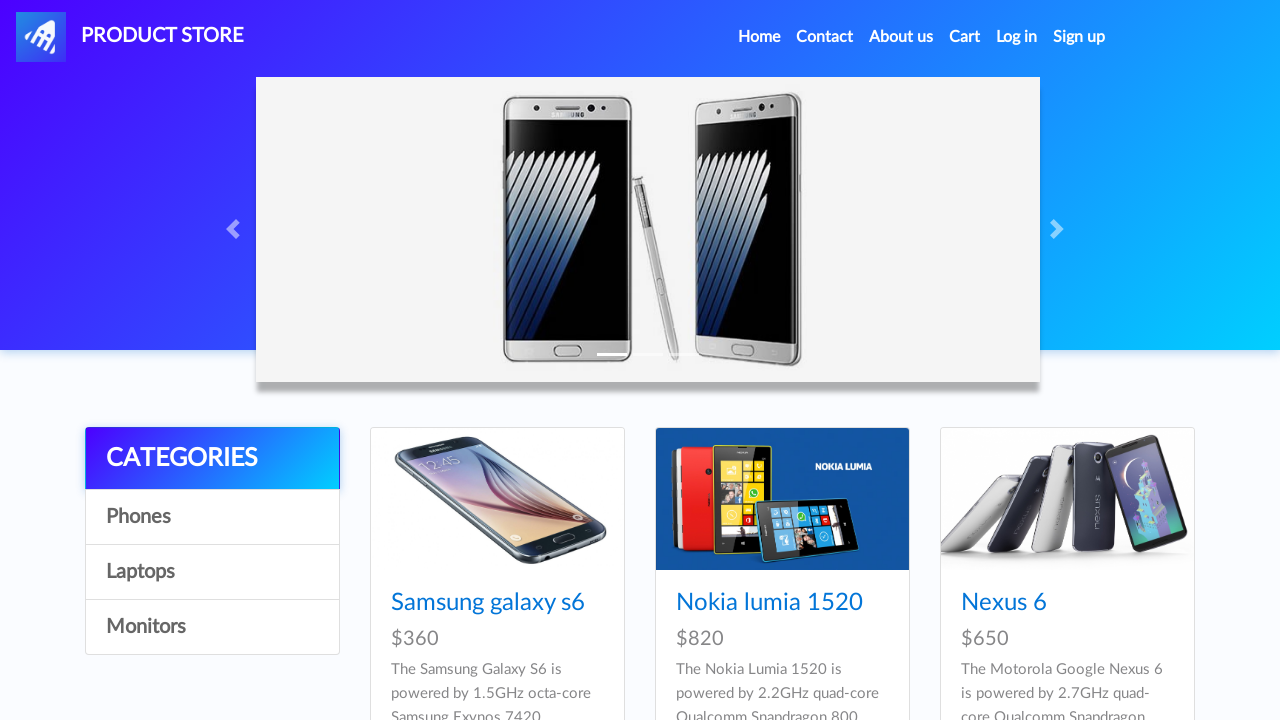

Set up dialog handler to accept confirmation alert
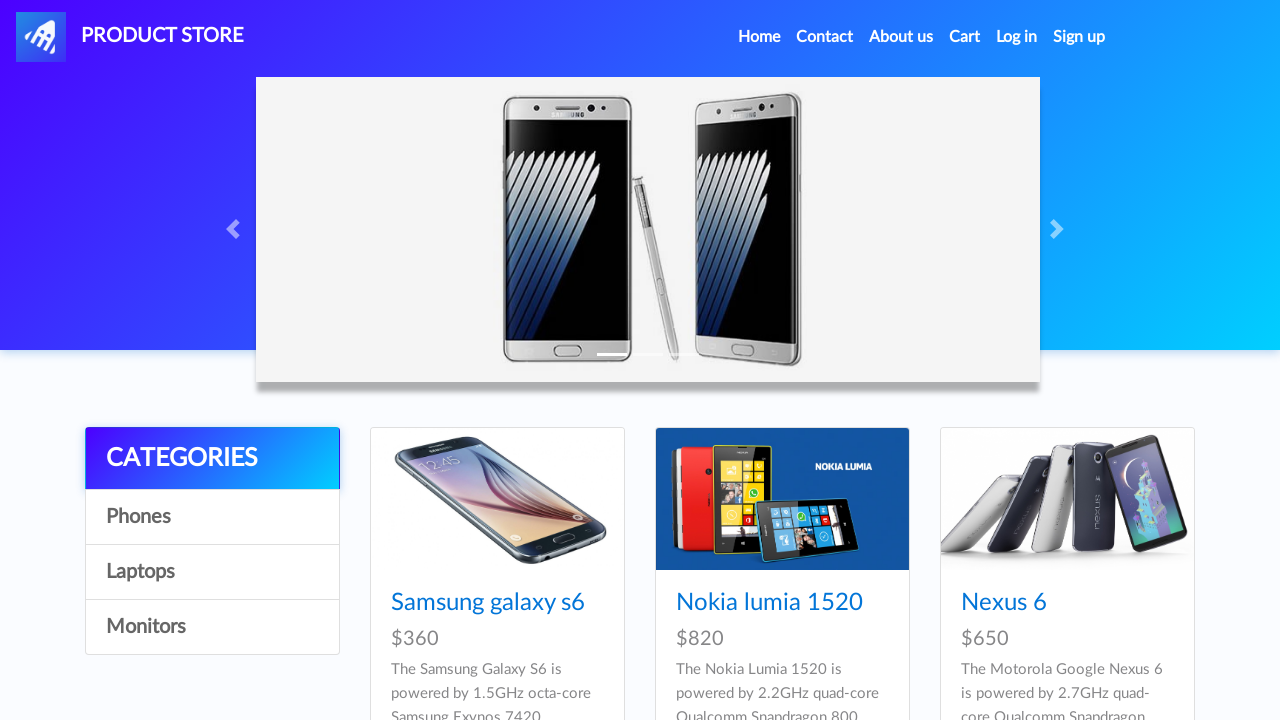

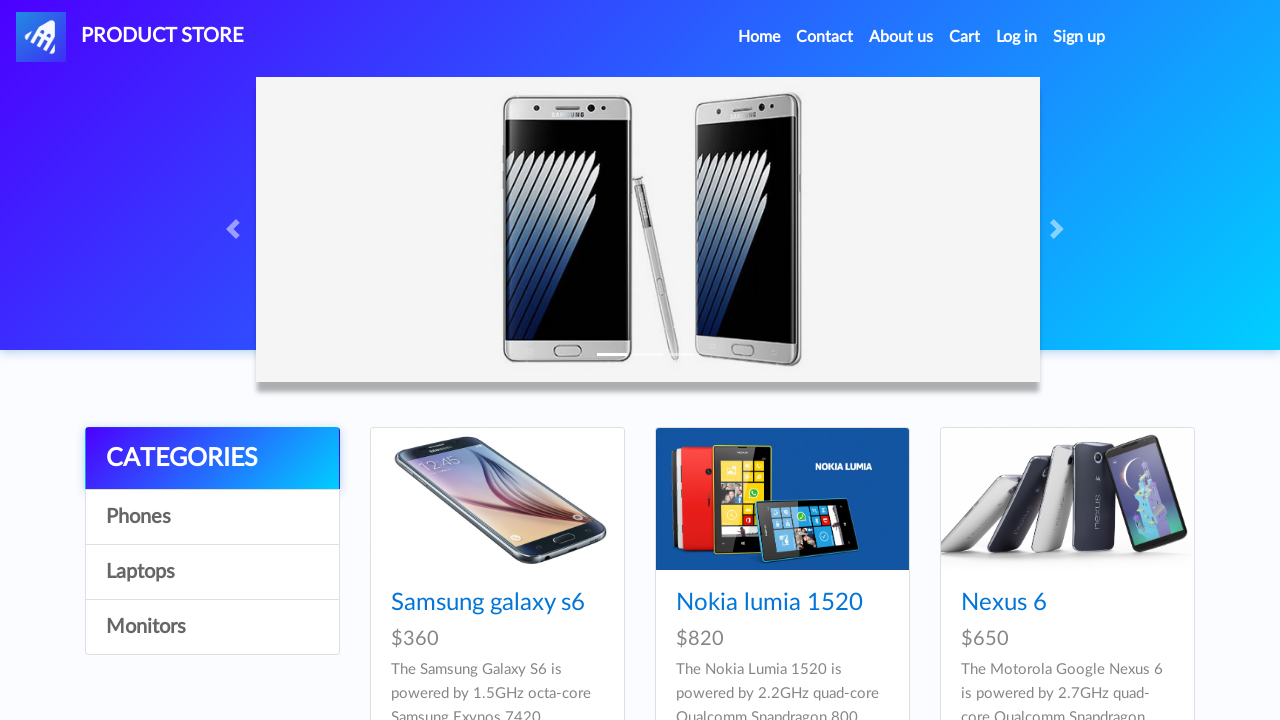